Checks if a button element is enabled on WebdriverIO homepage

Starting URL: https://webdriver.io/

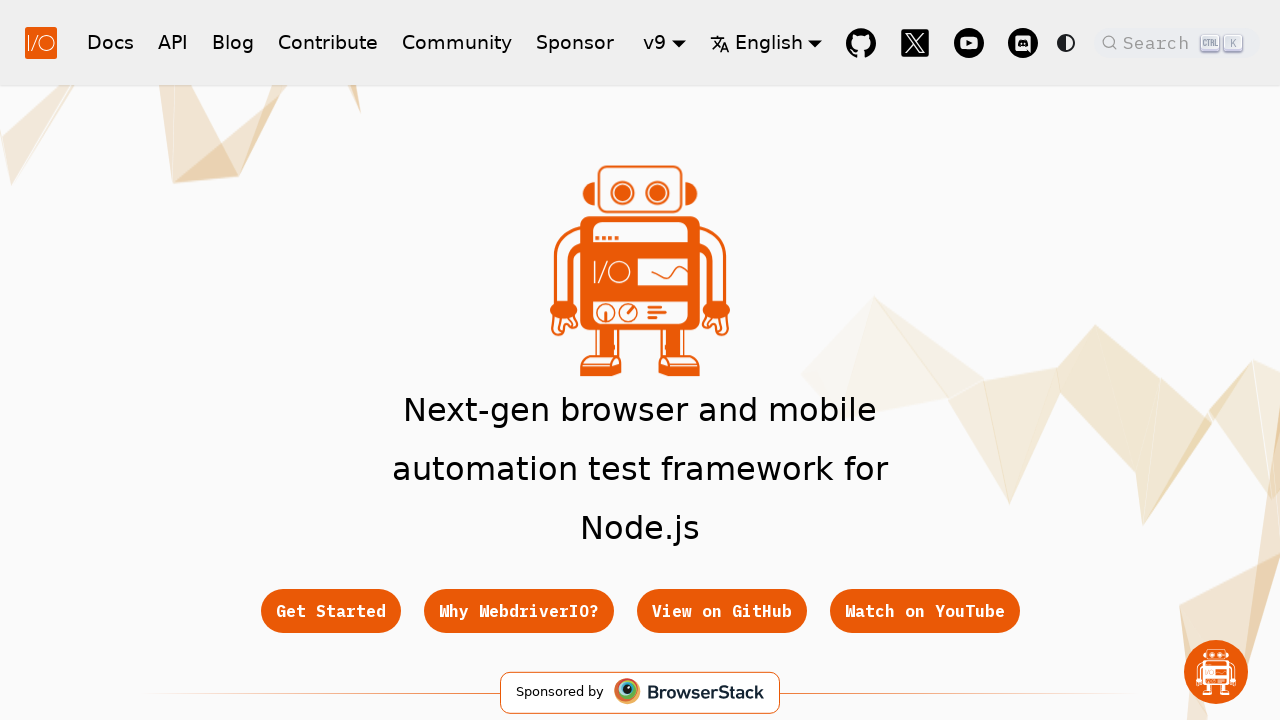

Waited for Get Started button to be visible
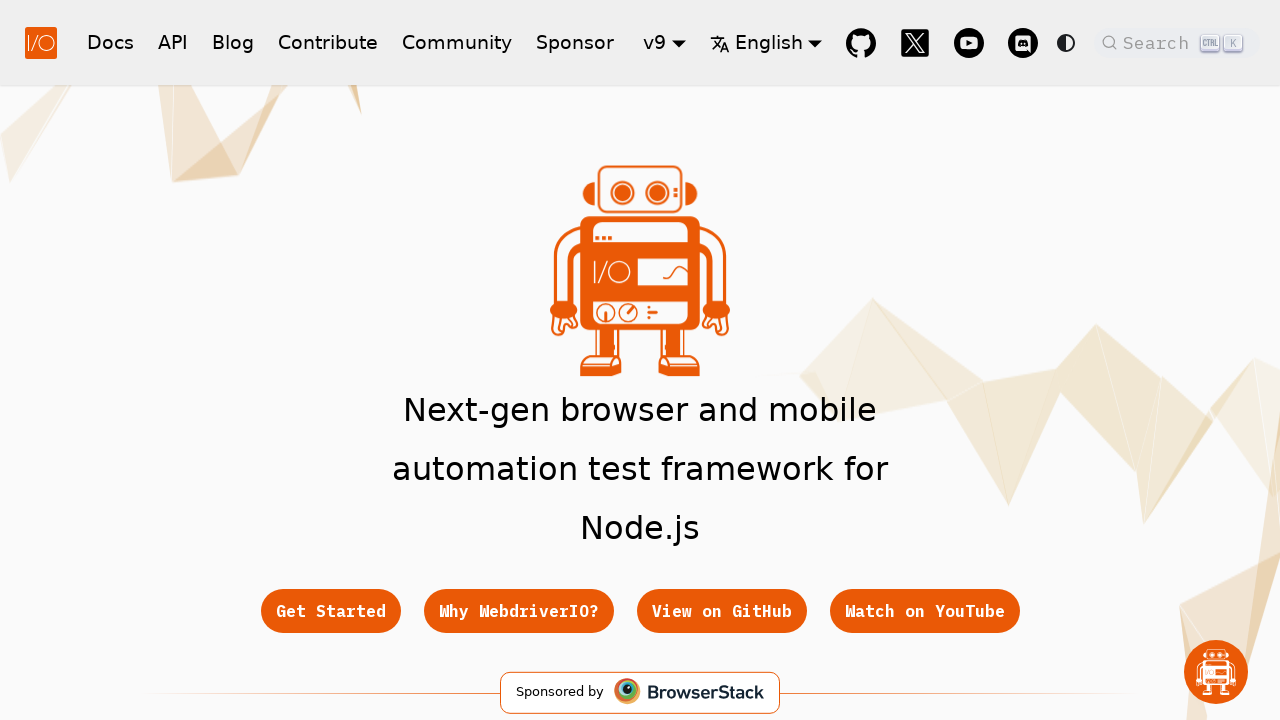

Checked if Get Started button is enabled
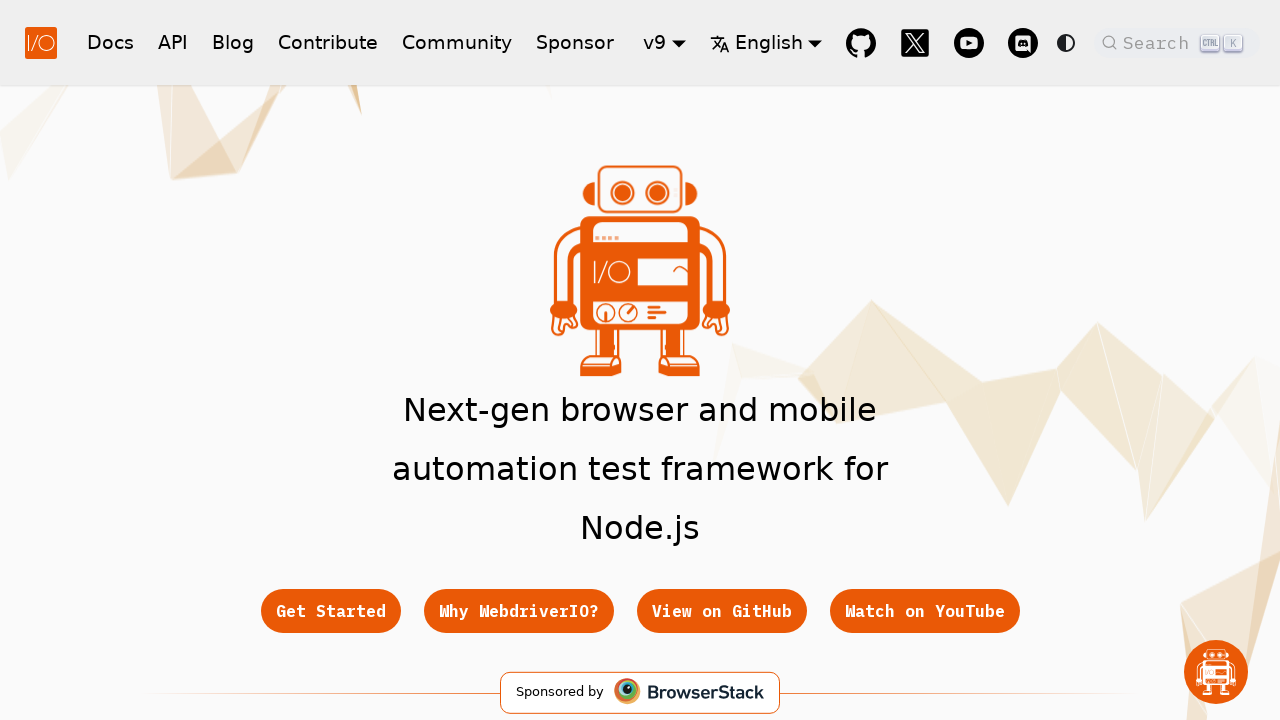

Verified that Get Started button is enabled
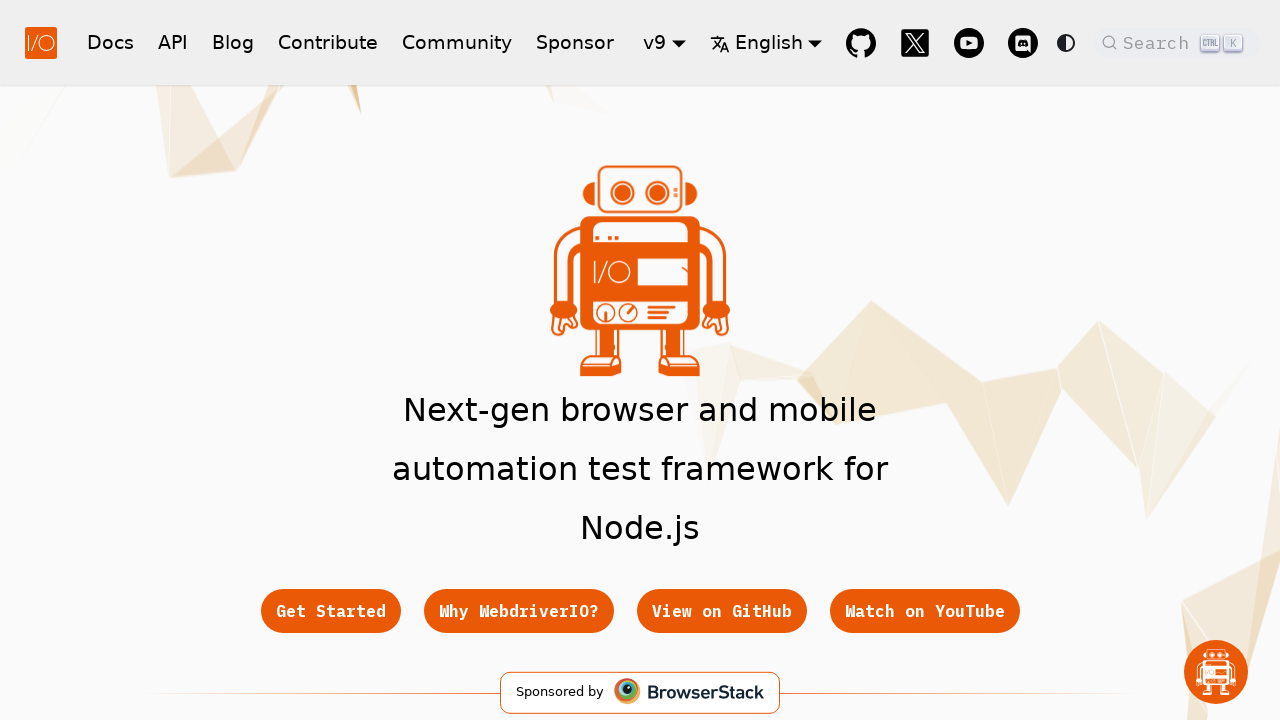

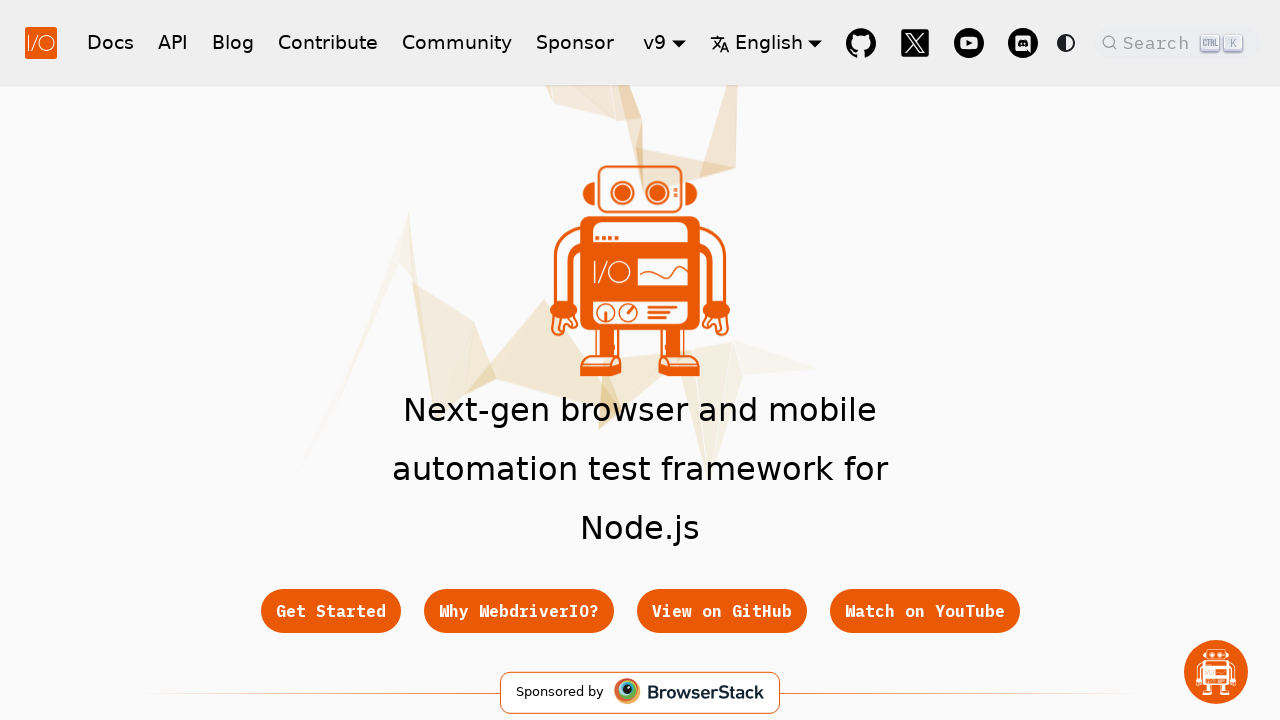